Tests browser navigation functionality by visiting multiple sites and using back, forward, and refresh navigation methods

Starting URL: https://kahoot.com/

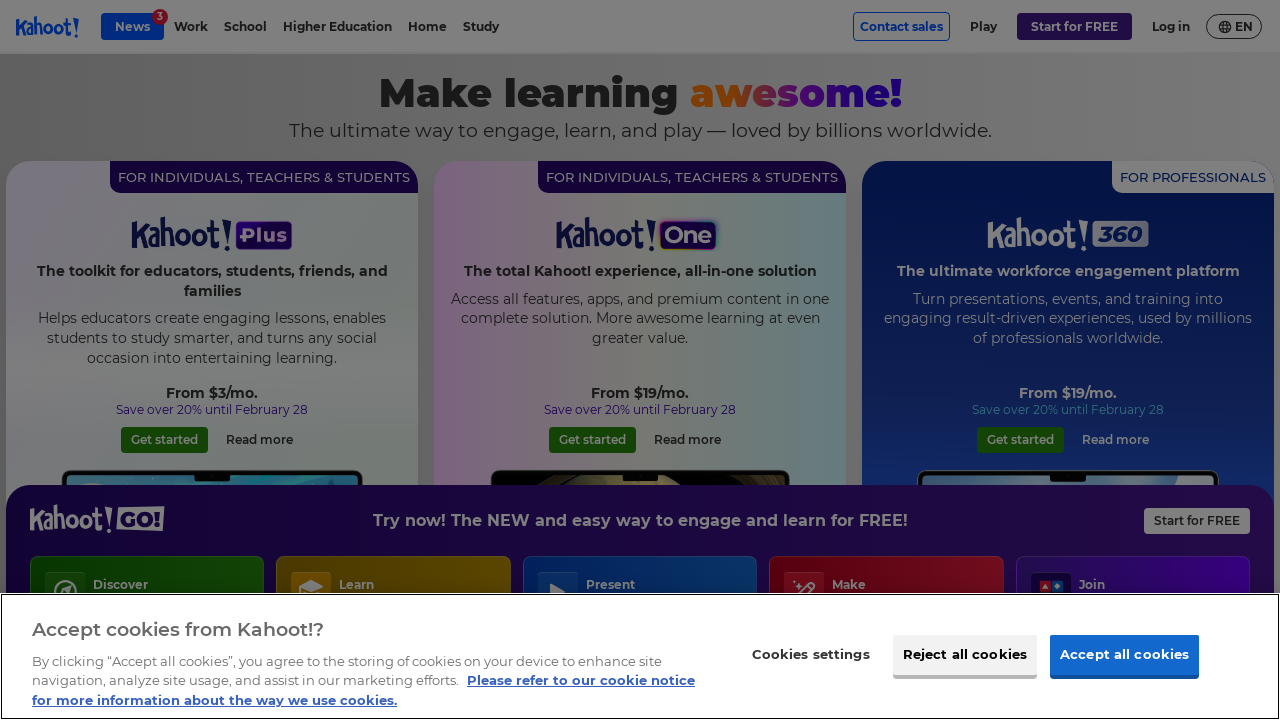

Navigated to YouTube
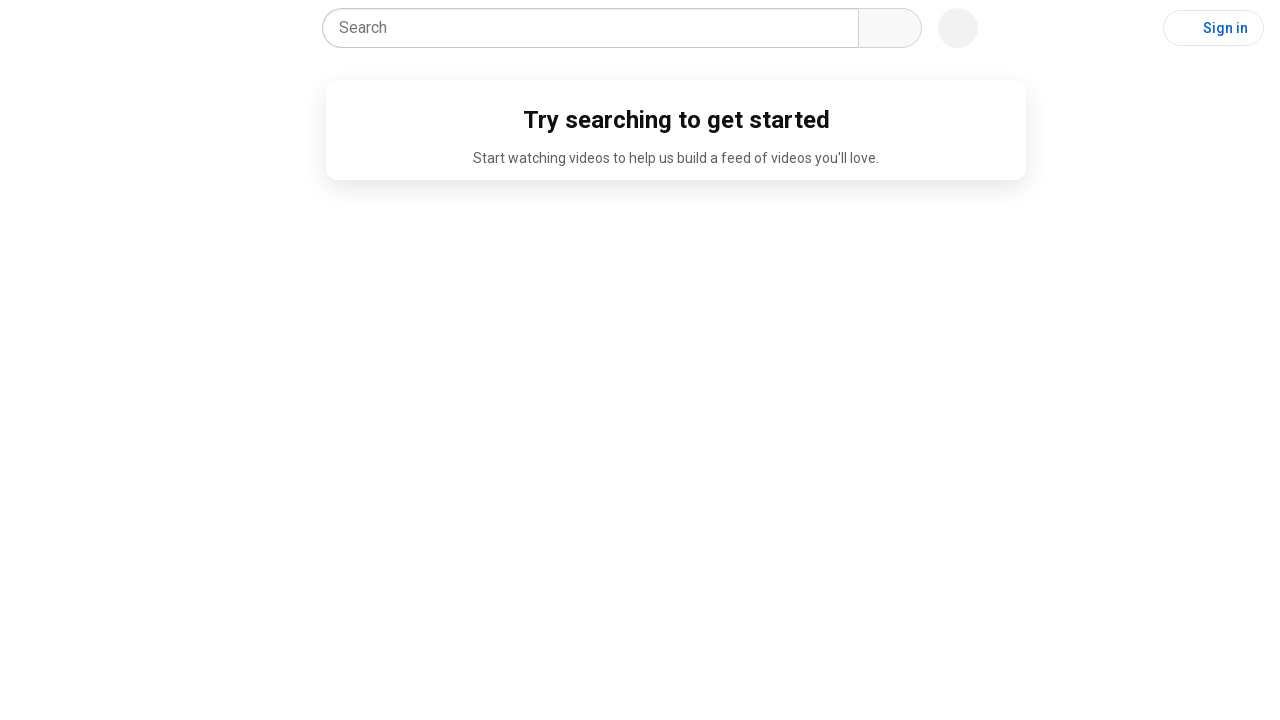

Navigated to Tesla website
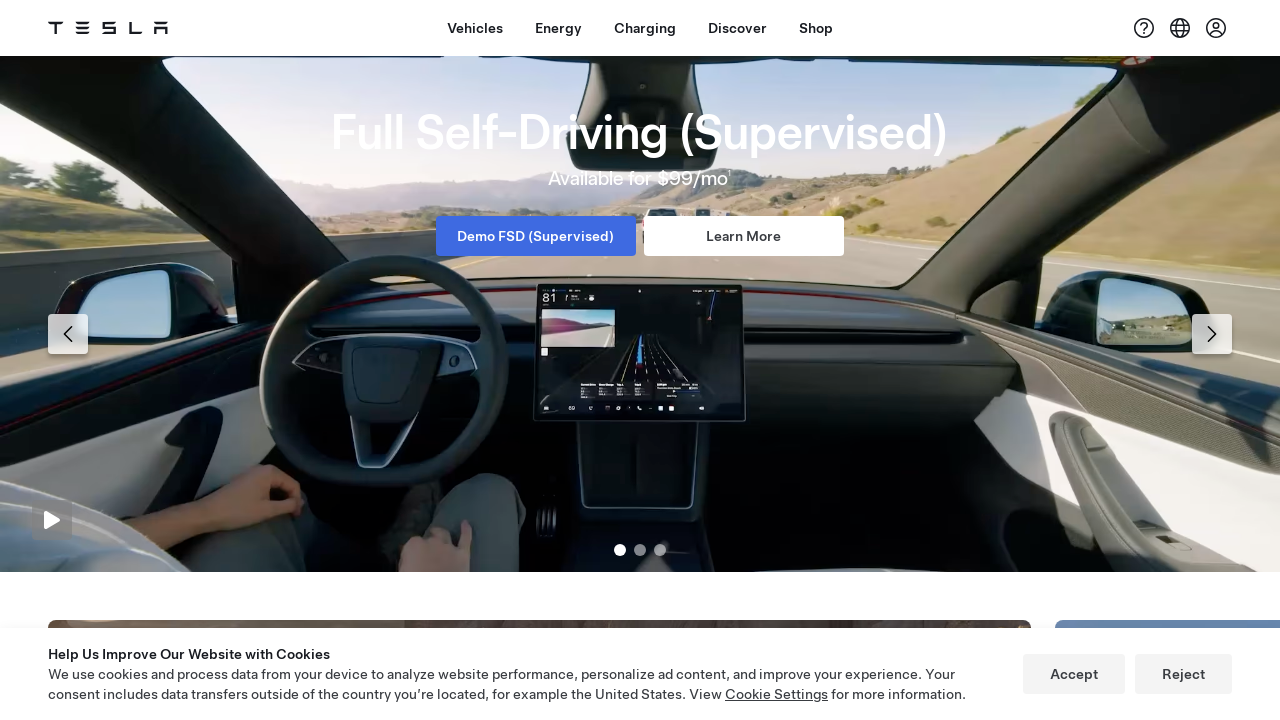

Navigated back to YouTube
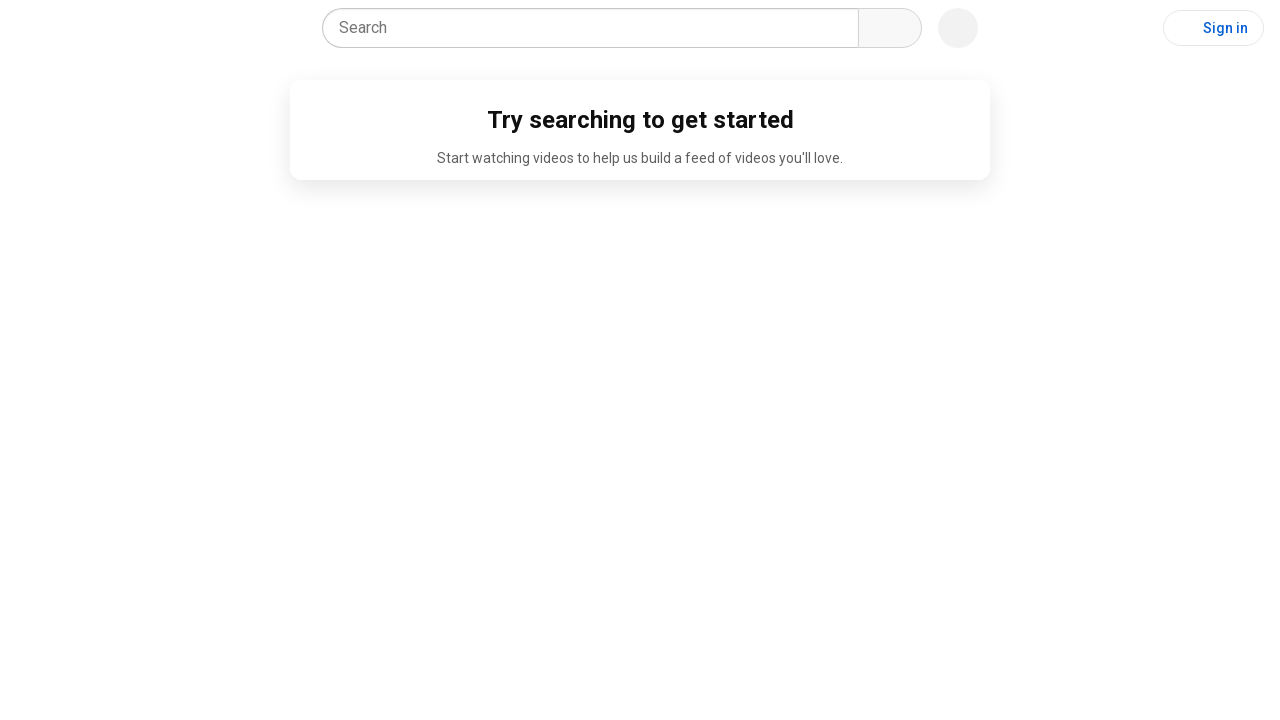

Navigated back to Kahoot
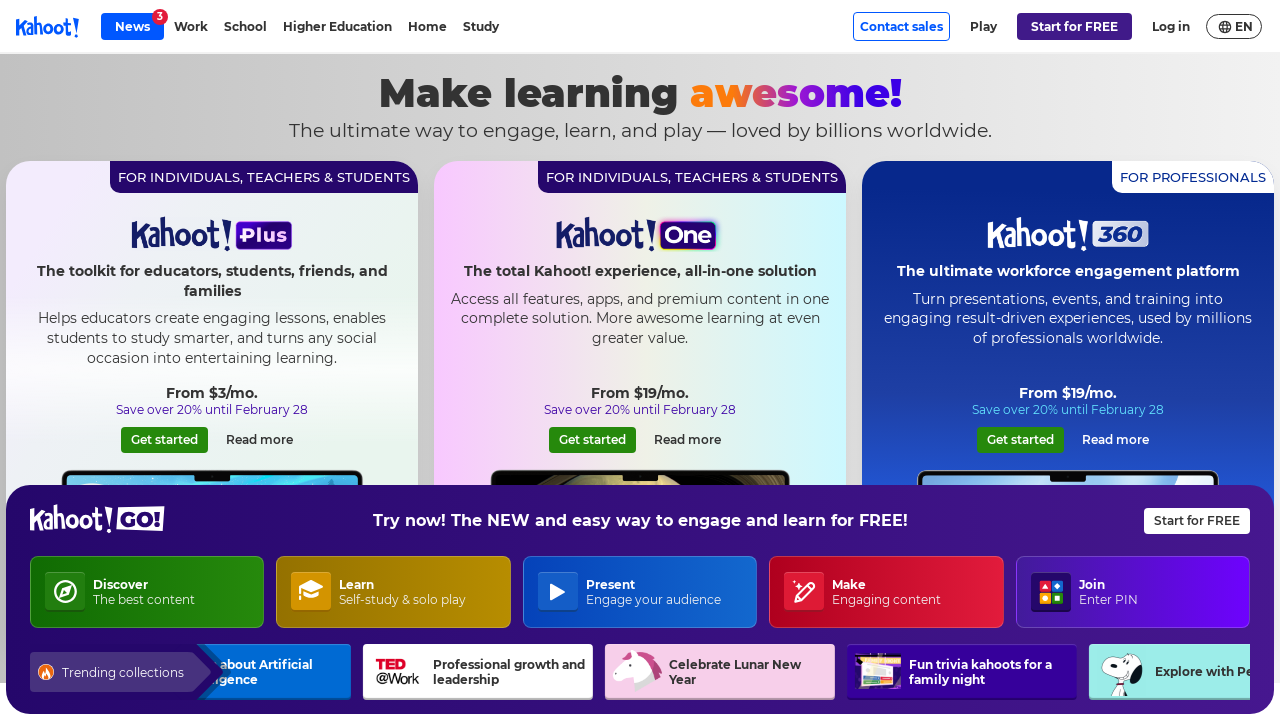

Navigated forward to YouTube
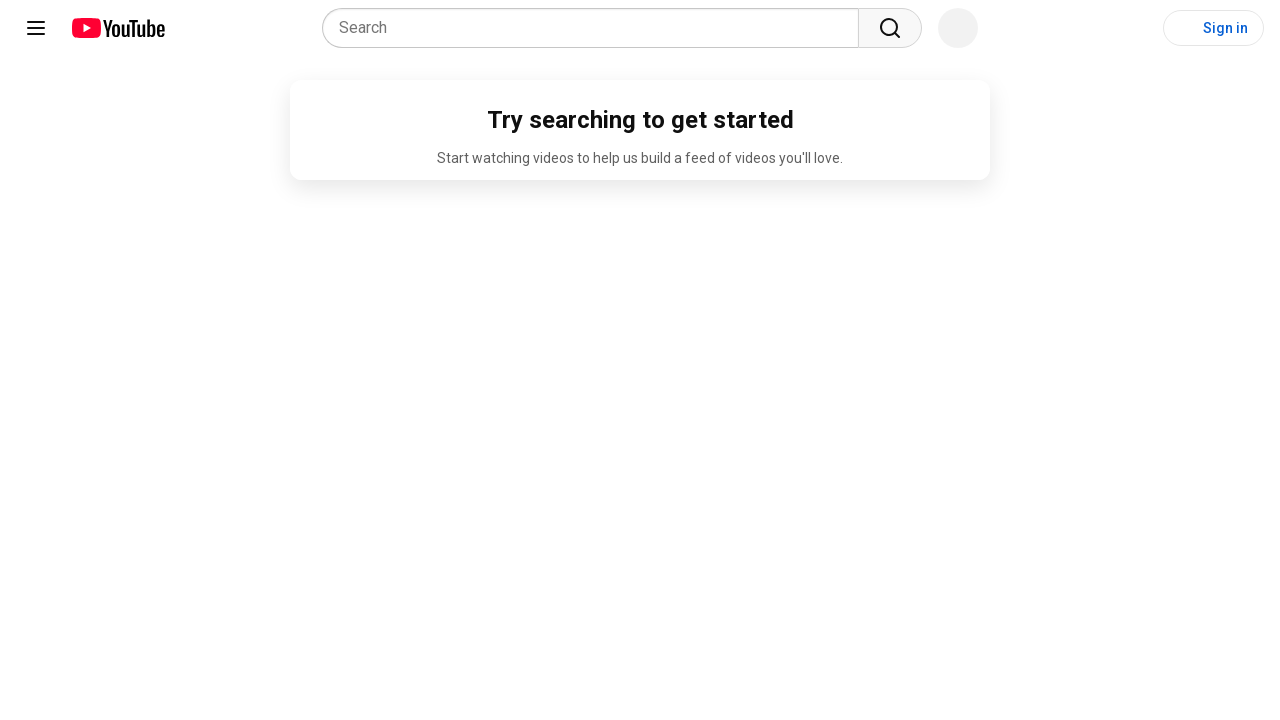

Refreshed the current page
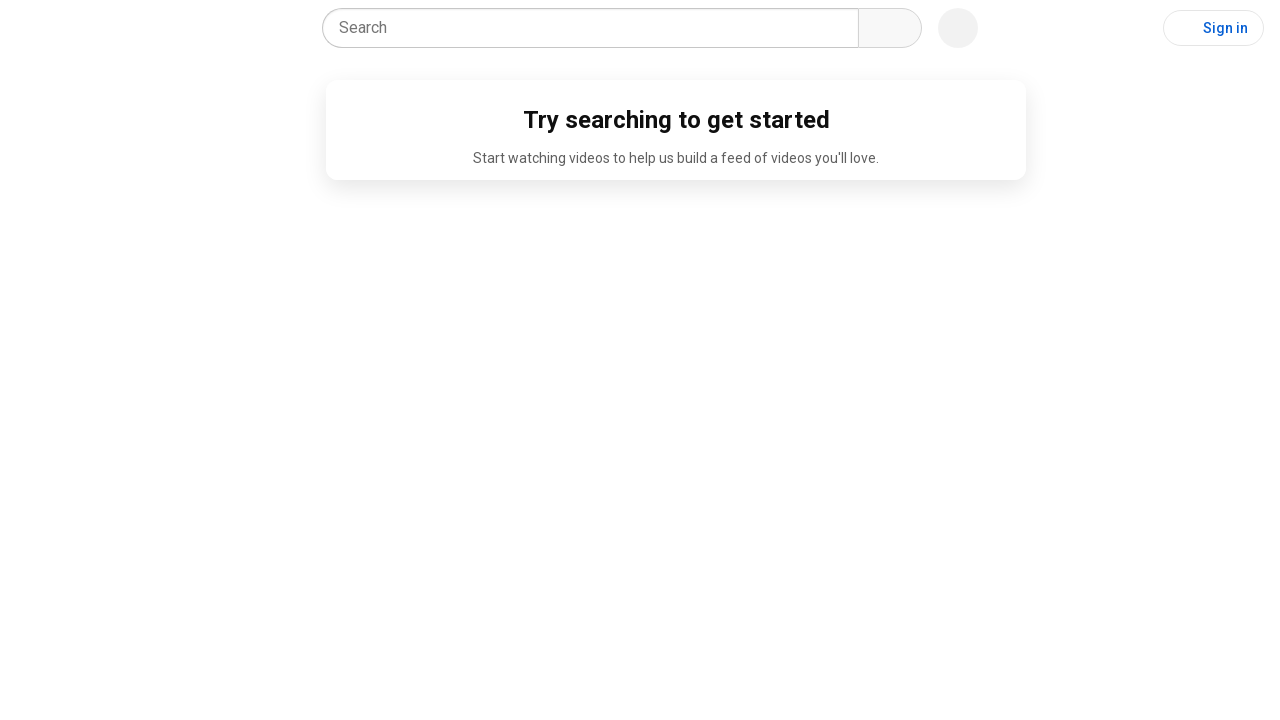

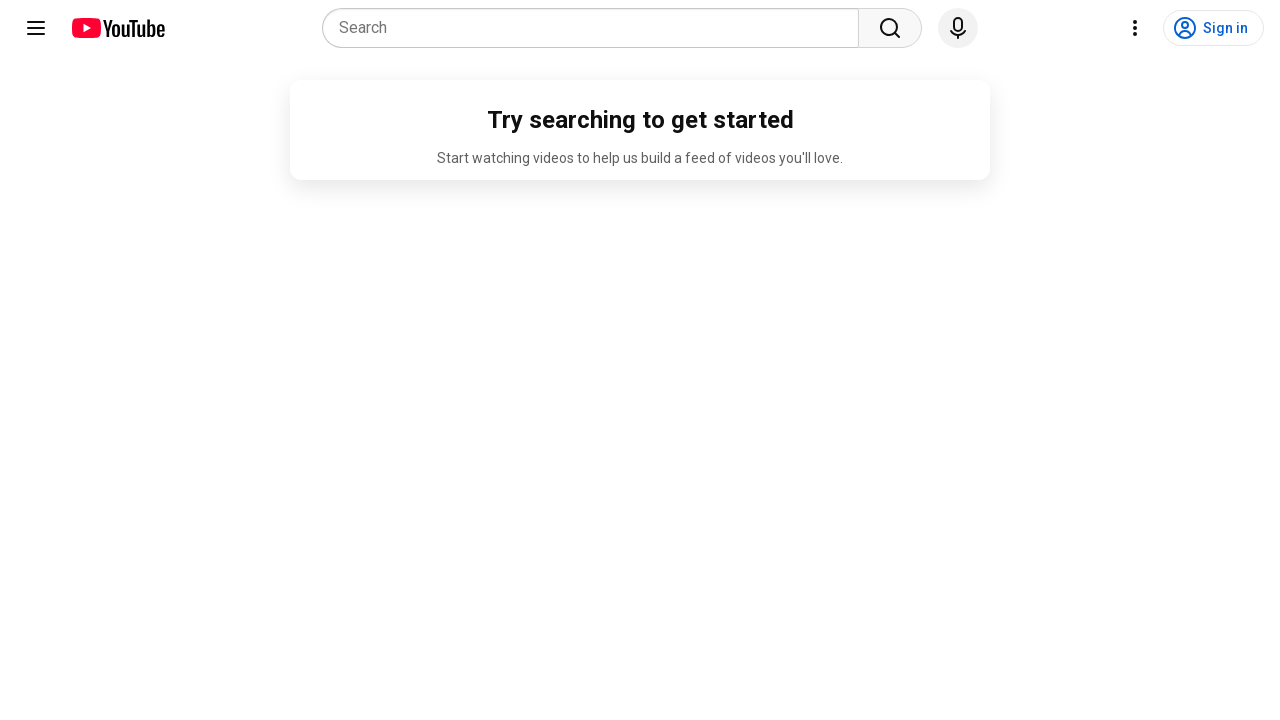